Tests login form validation by entering credentials, clearing both fields, clicking login, and verifying the "Username is required" error message appears

Starting URL: https://www.saucedemo.com/

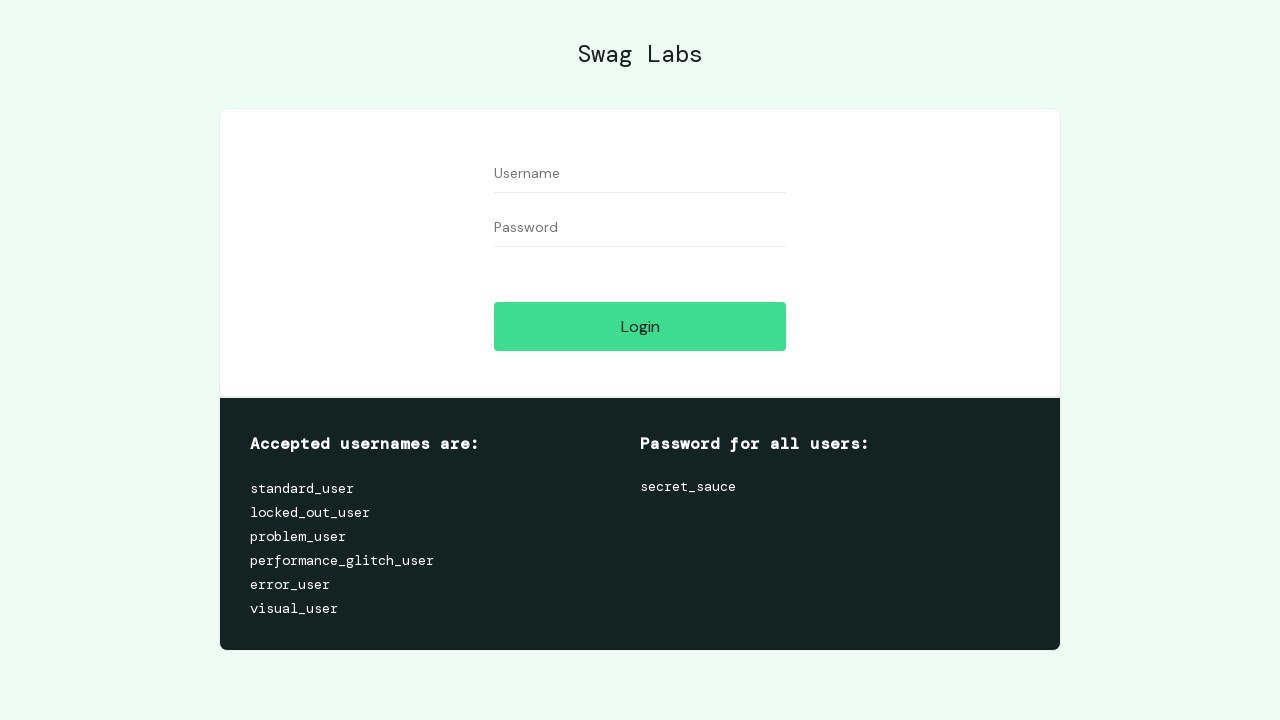

Filled username field with 'testuser123' on input[data-test='username']
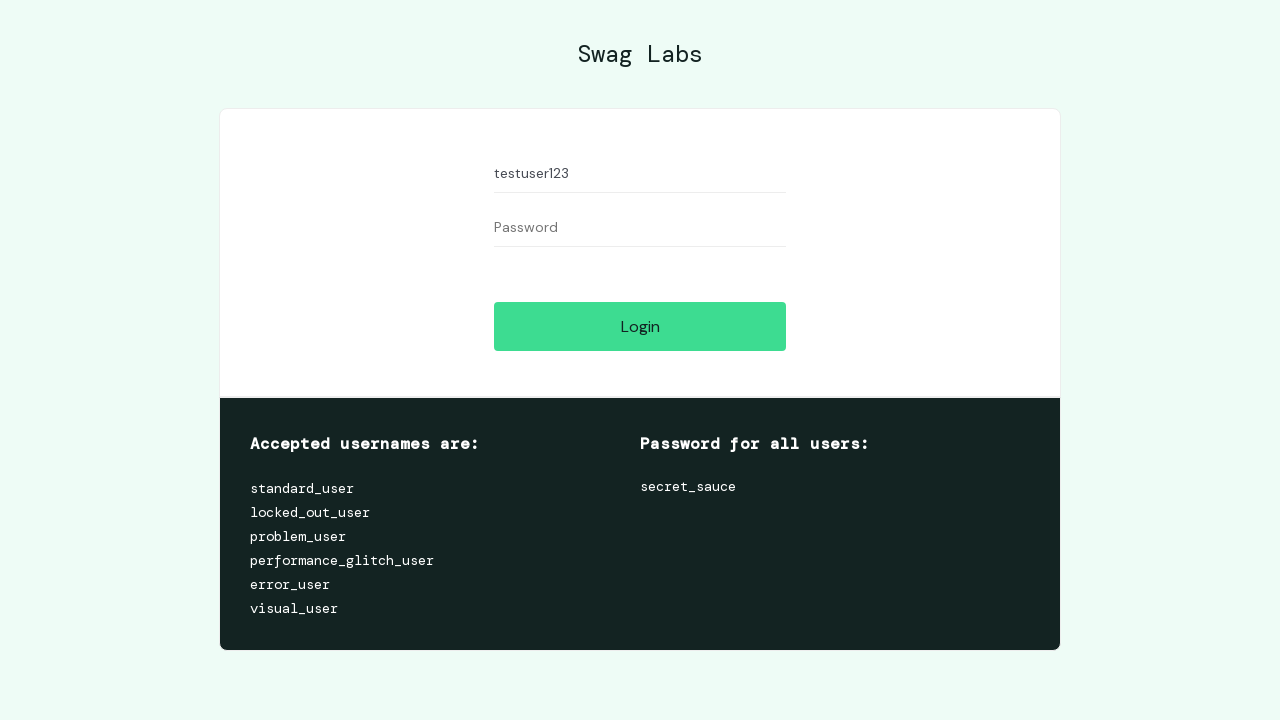

Filled password field with 'testpass456' on input[data-test='password']
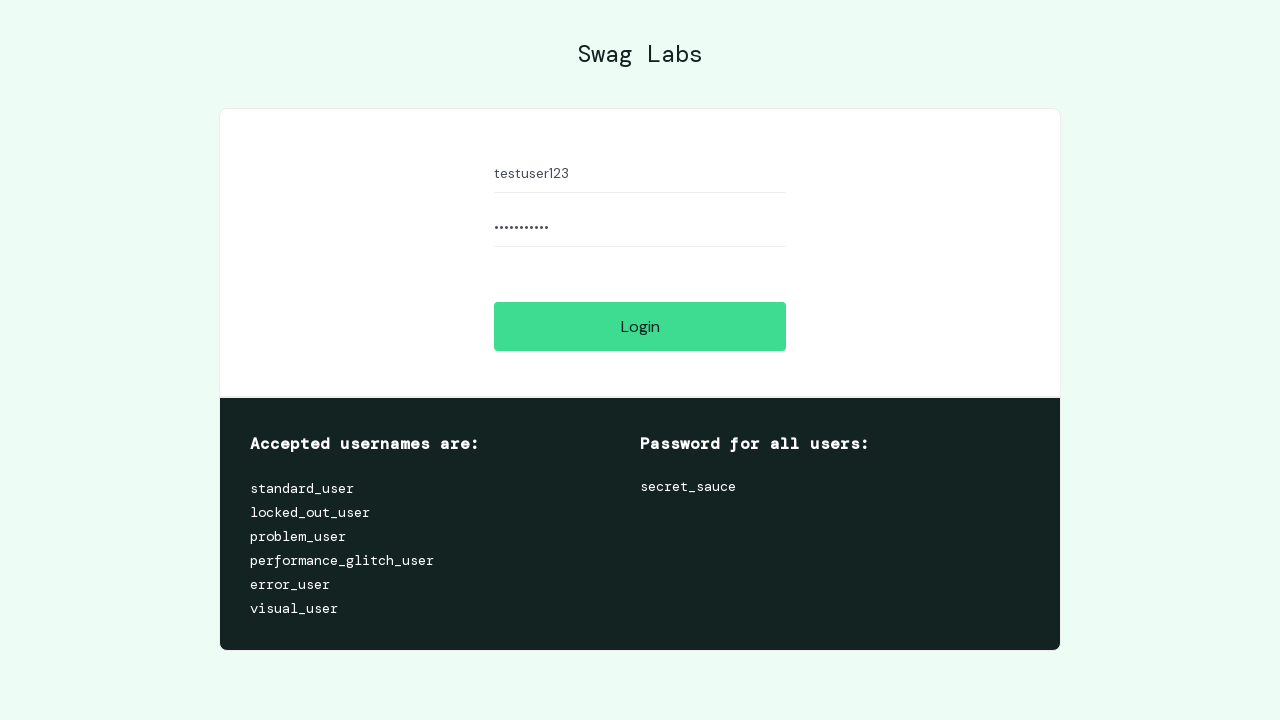

Cleared username field on input[data-test='username']
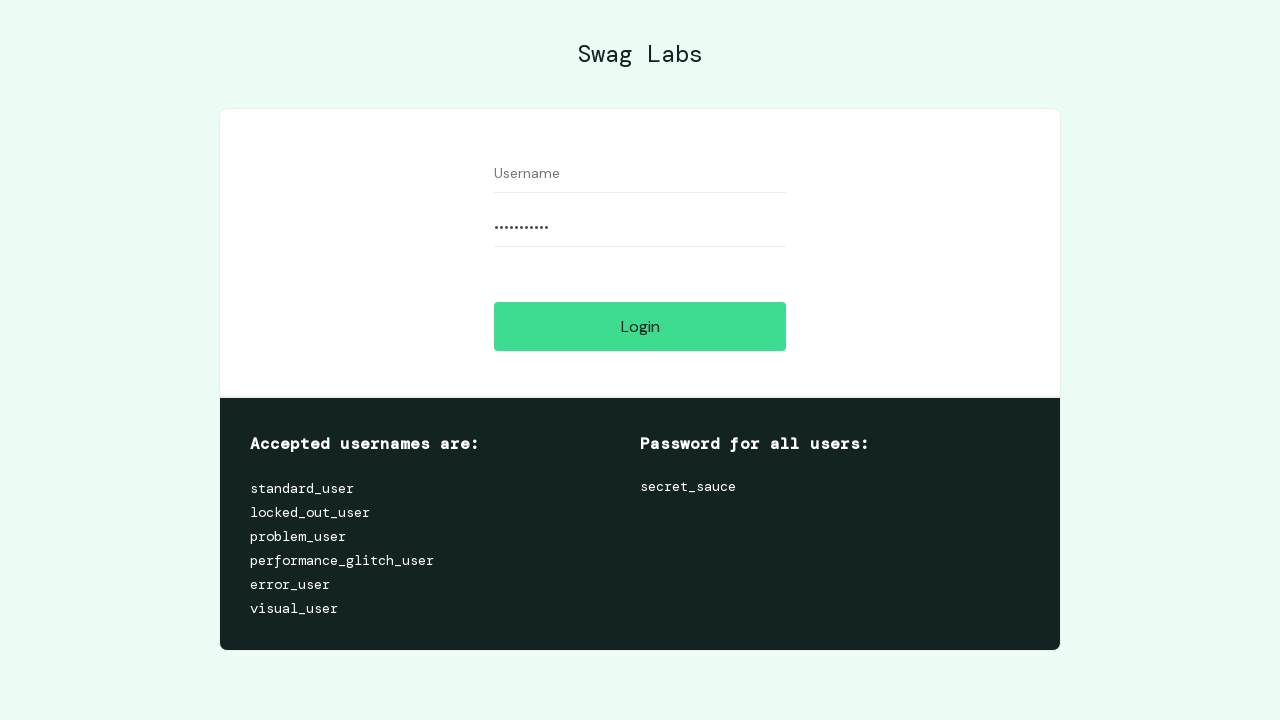

Cleared password field on input[data-test='password']
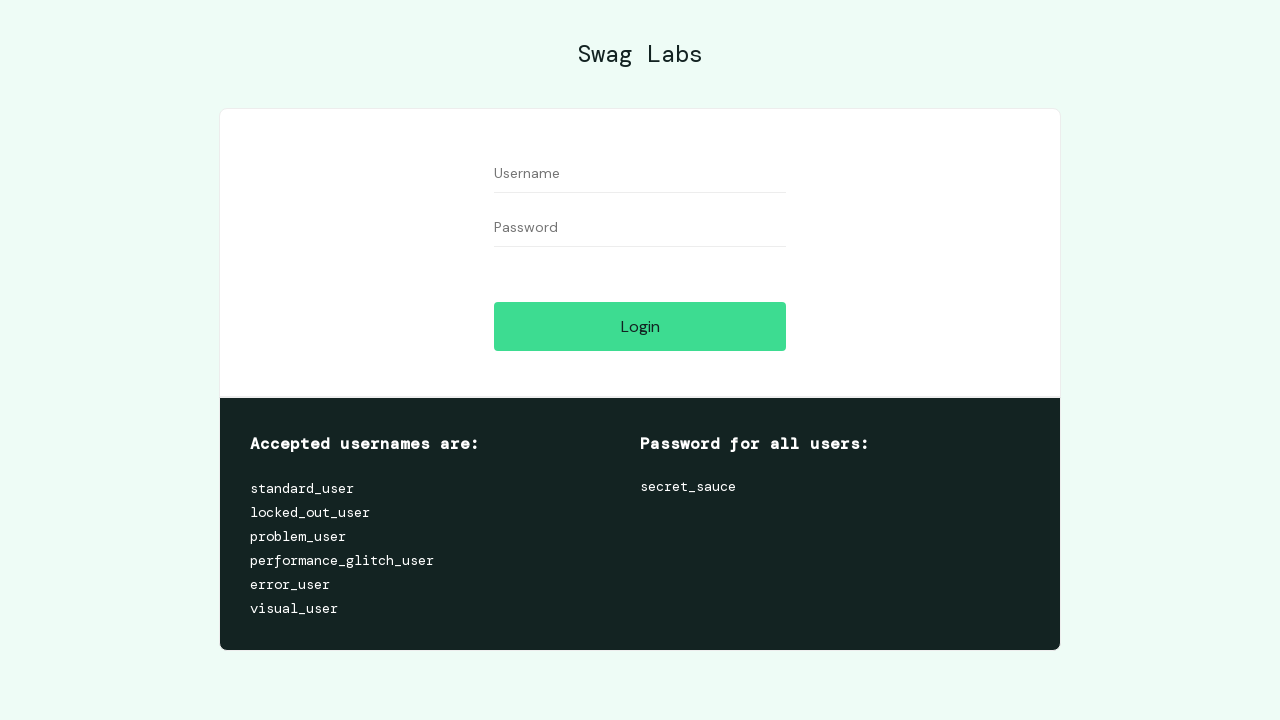

Clicked login button with empty credentials at (640, 326) on input[data-test='login-button']
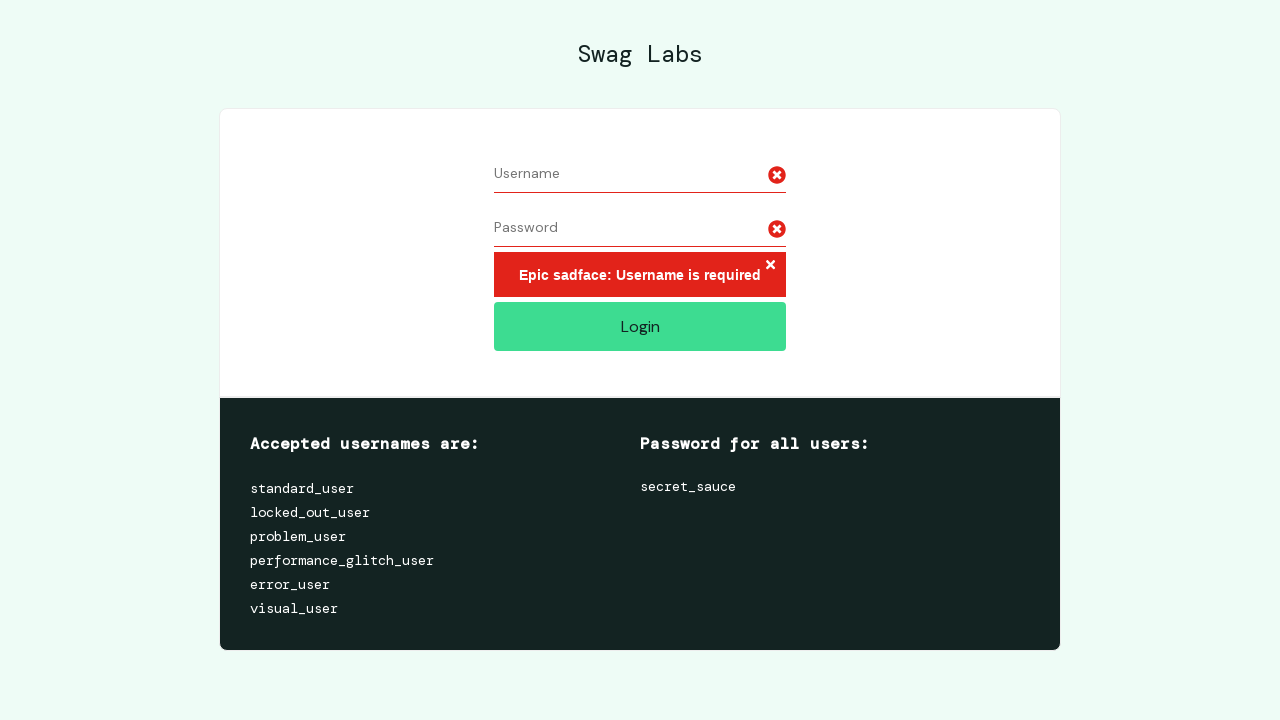

Error message element appeared
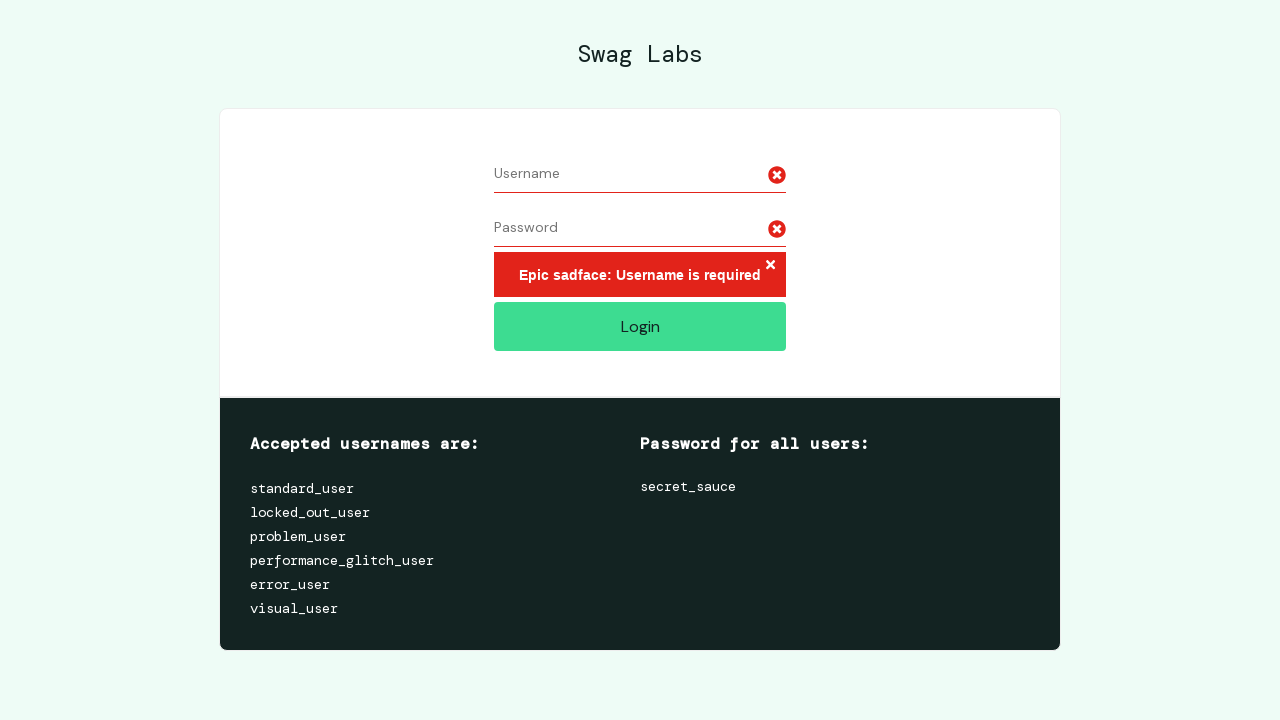

Retrieved error message text: 'Username is required'
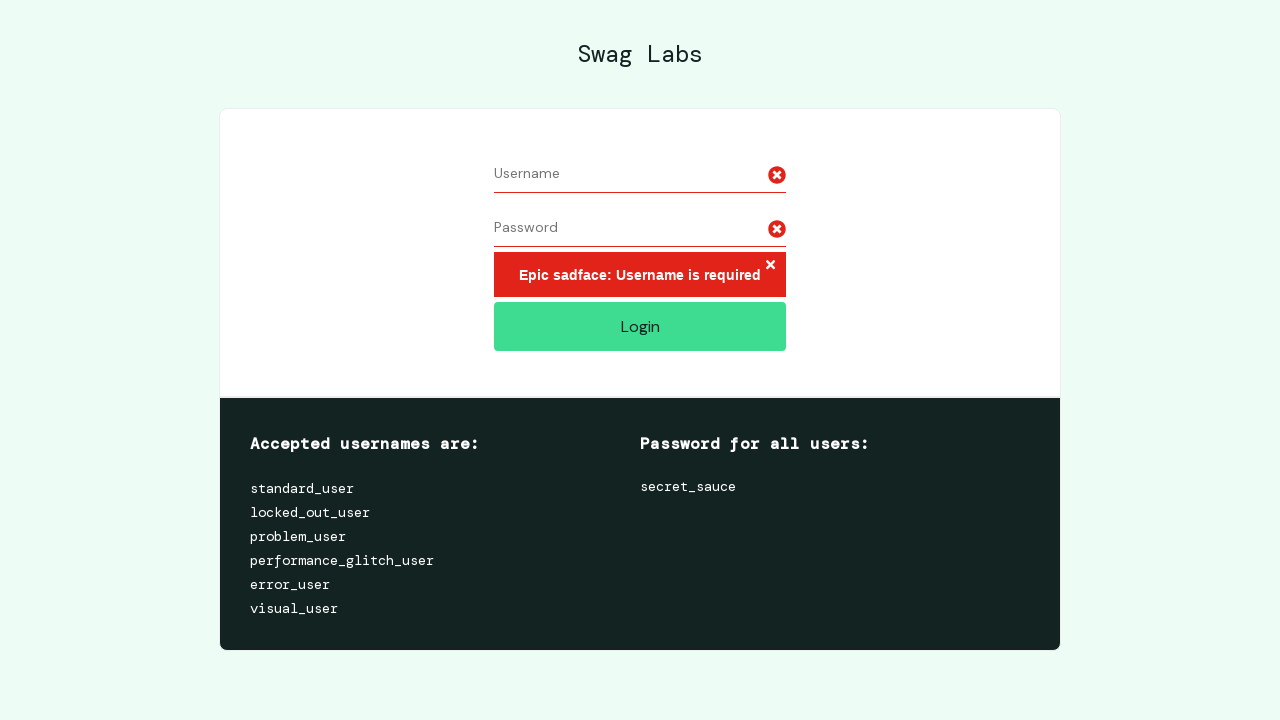

Verified that error message contains 'Username is required'
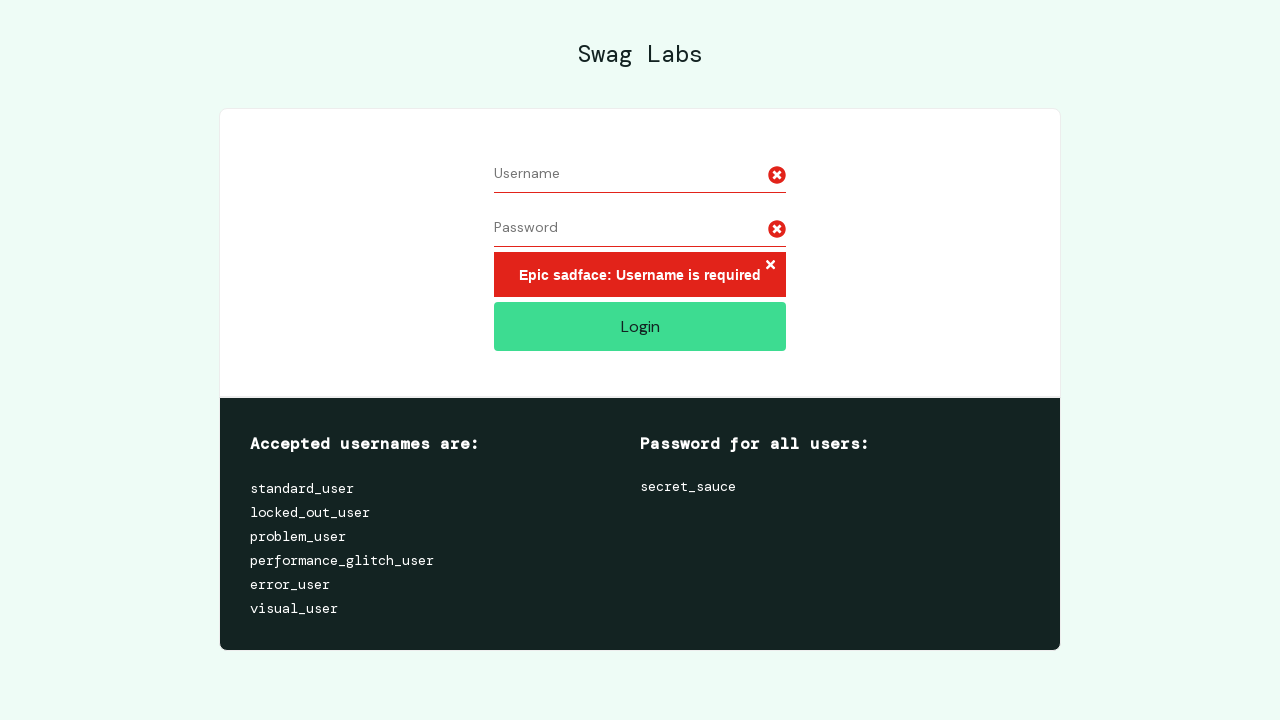

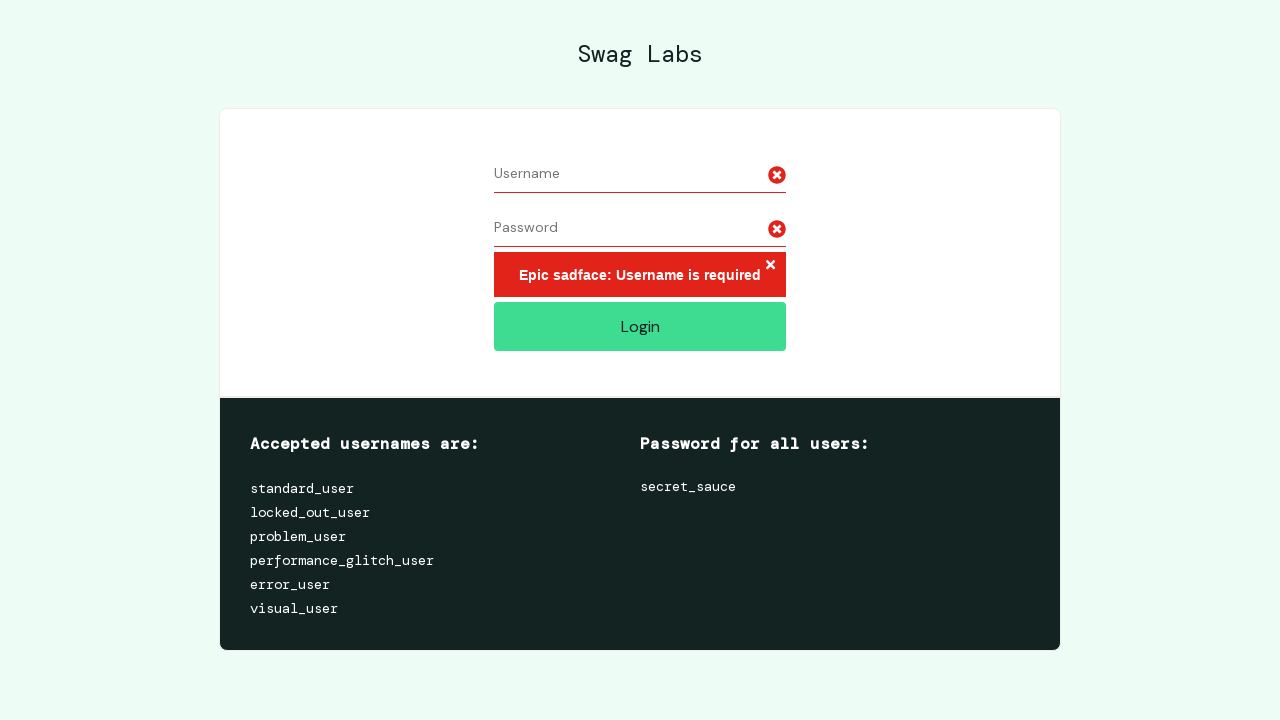